Tests scroll down to subscription section and scroll up using arrow button, verifying content visibility at both positions

Starting URL: https://automationexercise.com

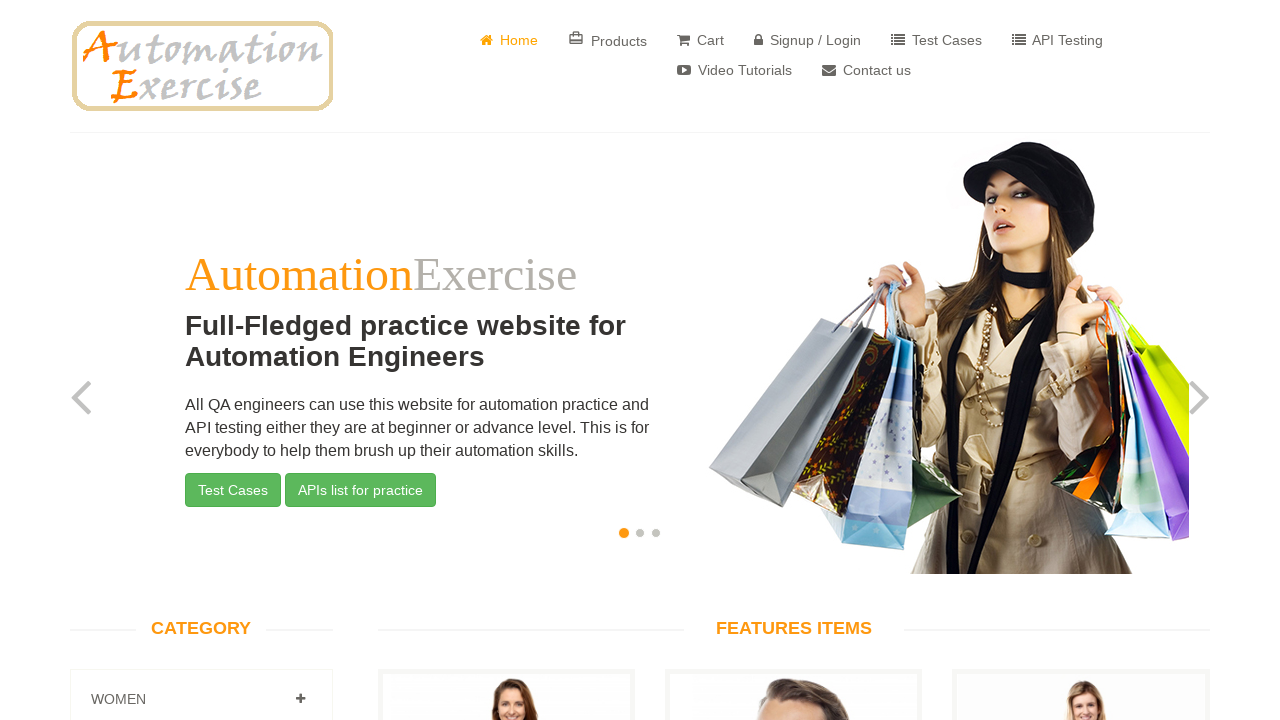

Scrolled to bottom of page
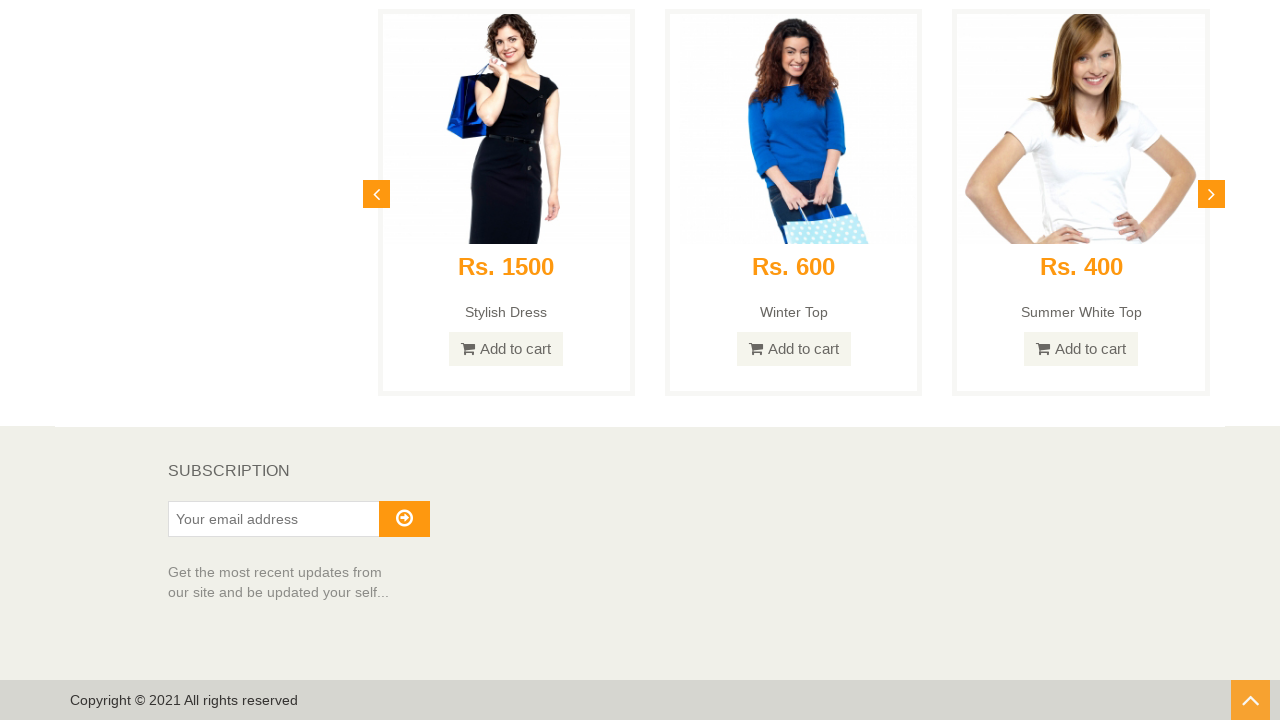

Subscription section became visible after scrolling to bottom
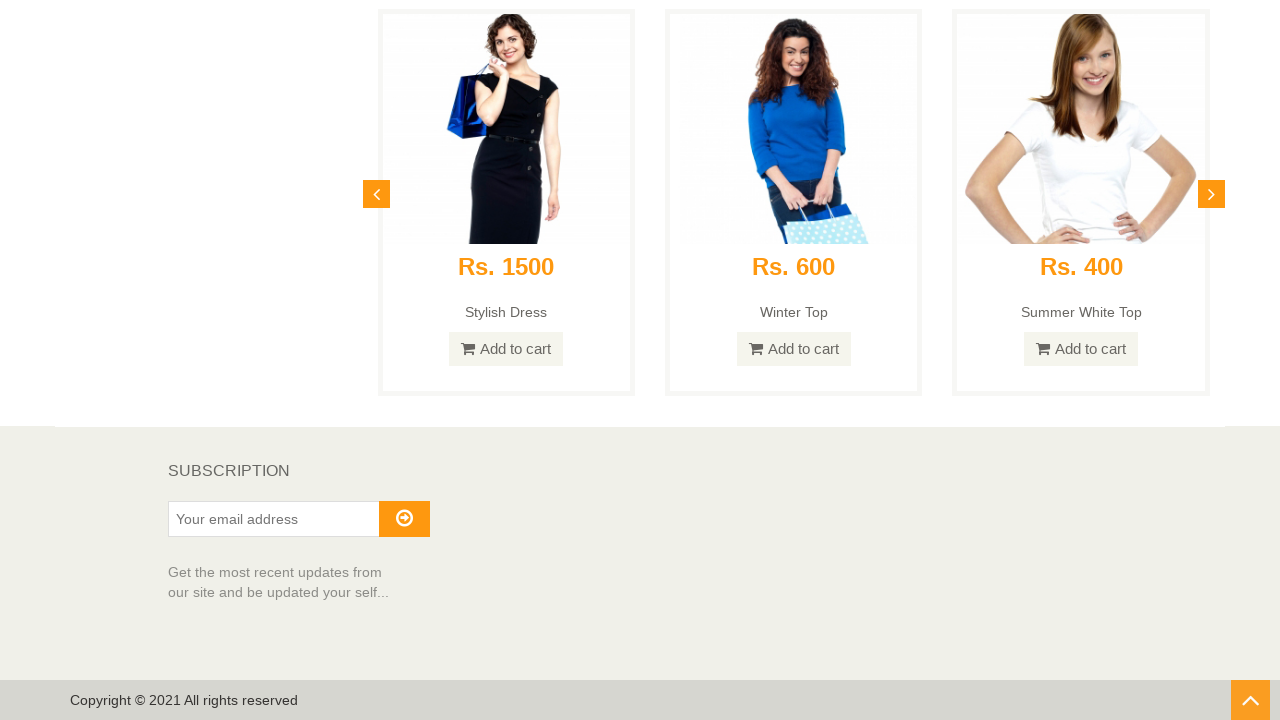

Clicked scroll up arrow button at (1250, 700) on #scrollUp
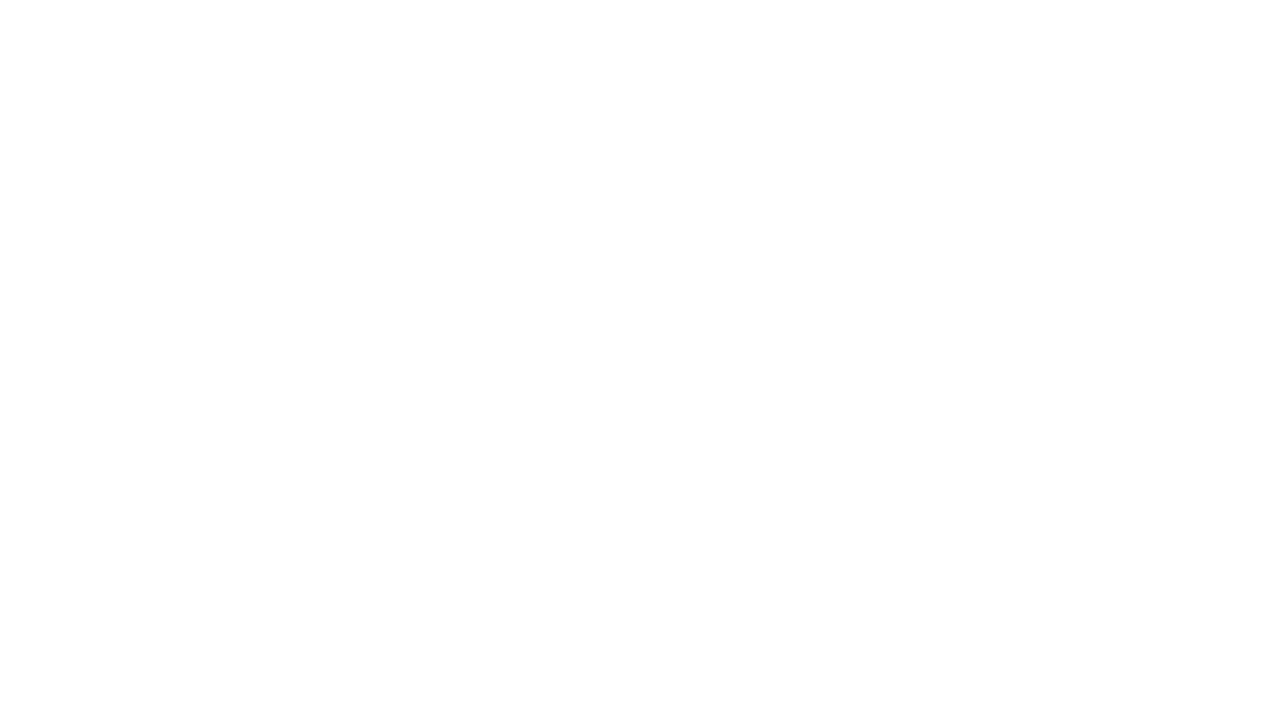

Waited for page to scroll to top and verify top content visibility
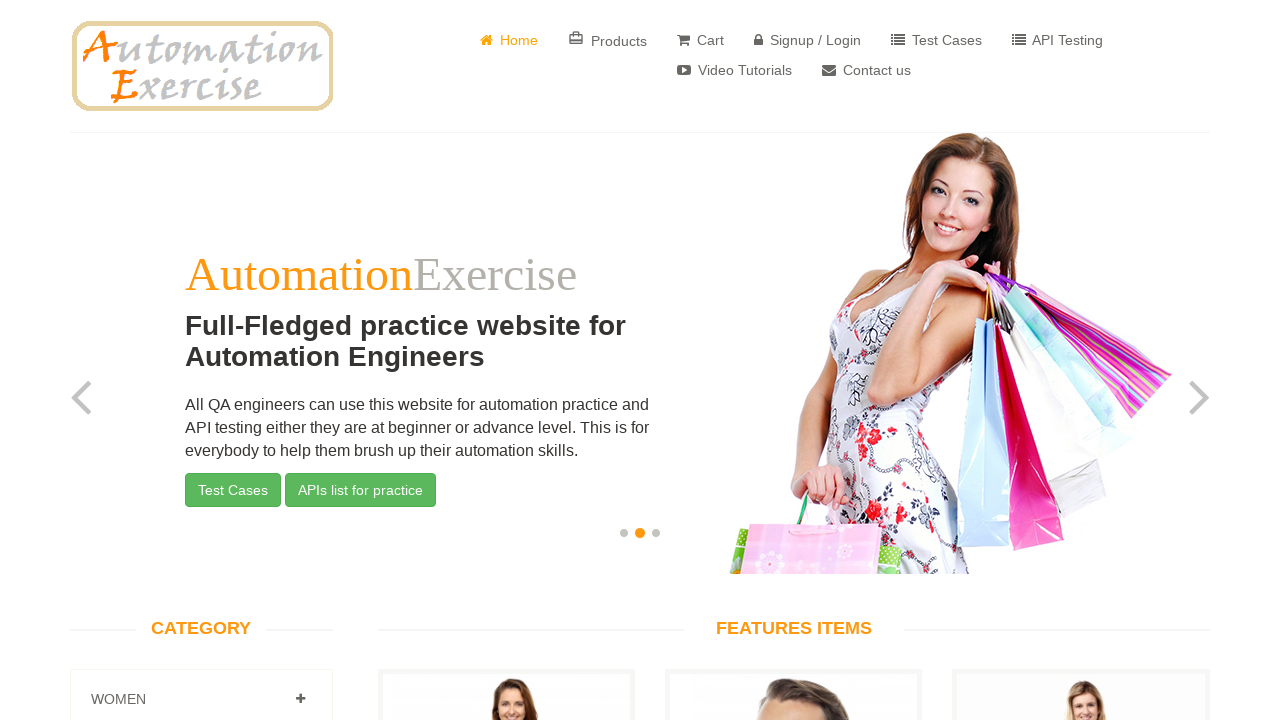

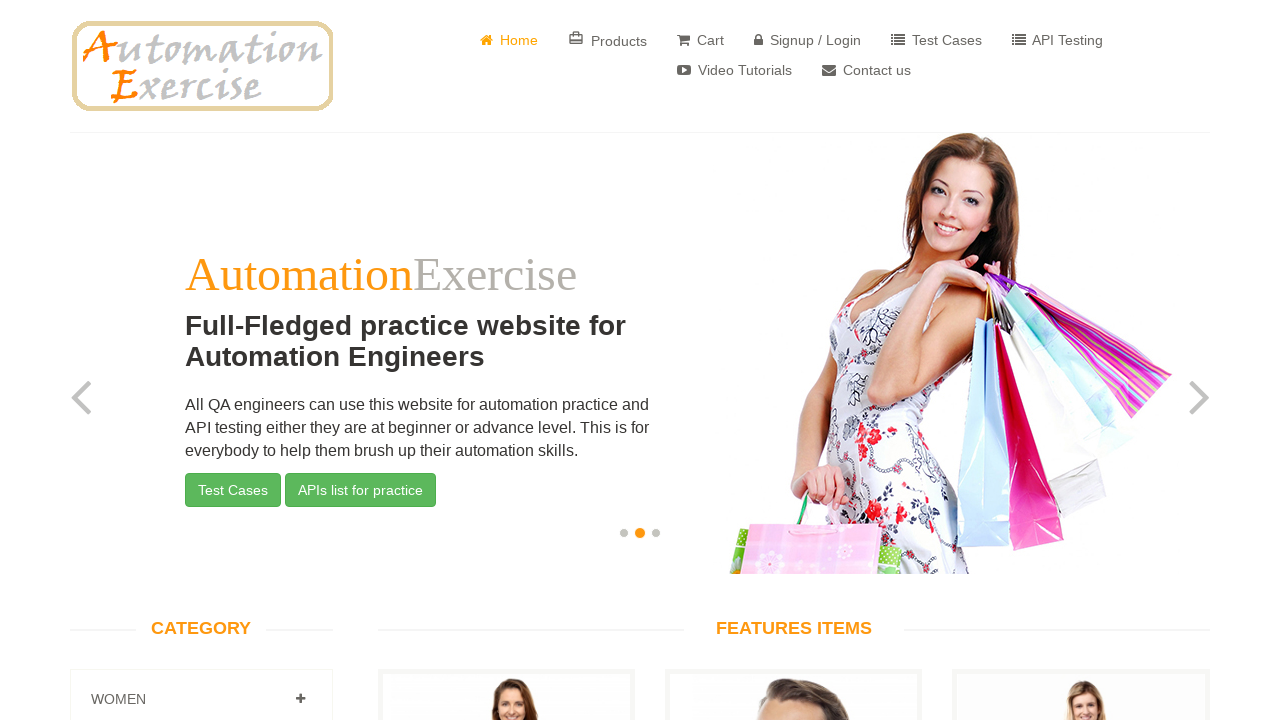